Tests the GreenKart website by verifying the page title, searching for products with "ca", and verifying that 4 products are displayed in the results

Starting URL: https://rahulshettyacademy.com/seleniumPractise#/

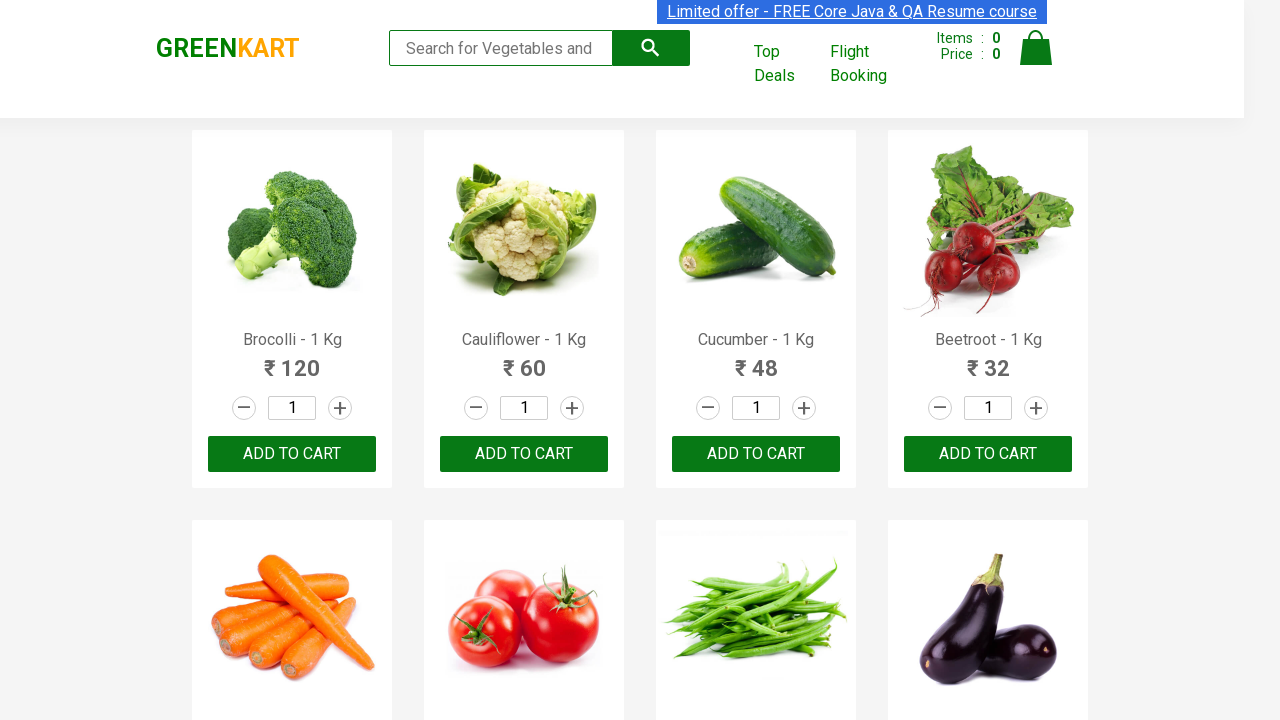

Verified page title is 'GreenKart - veg and fruits kart'
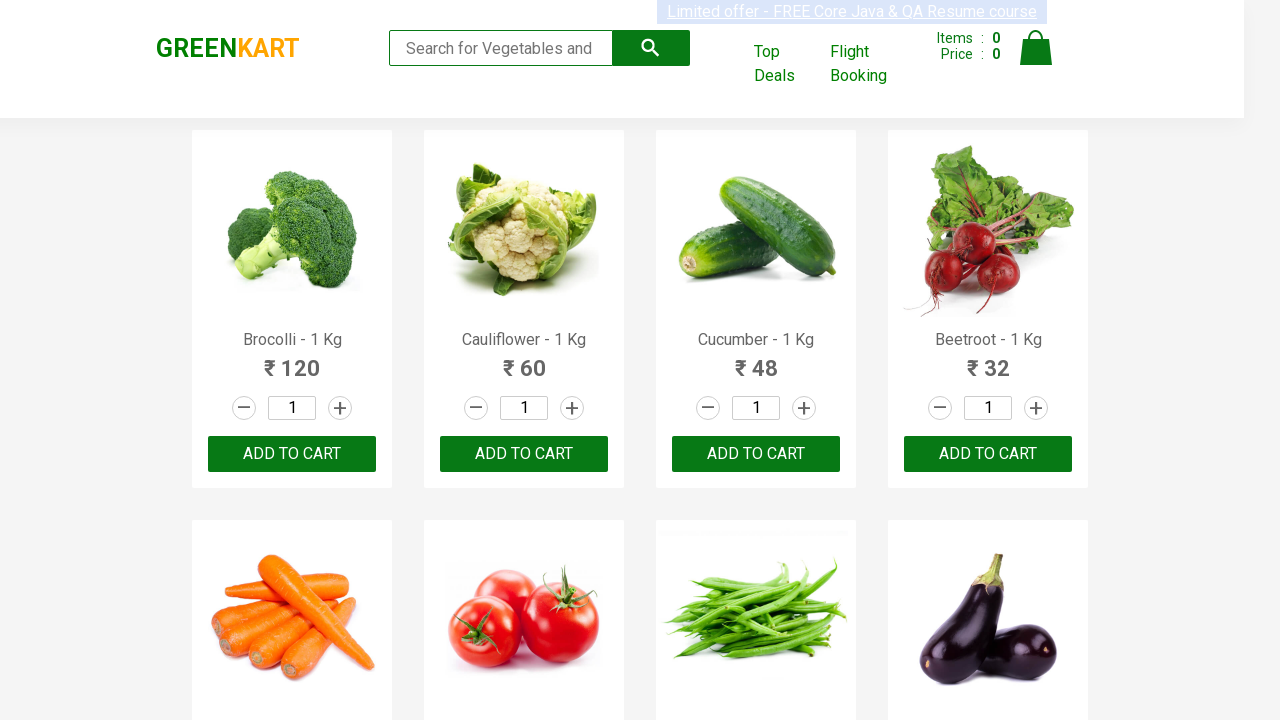

Filled search box with 'ca' on .search-keyword
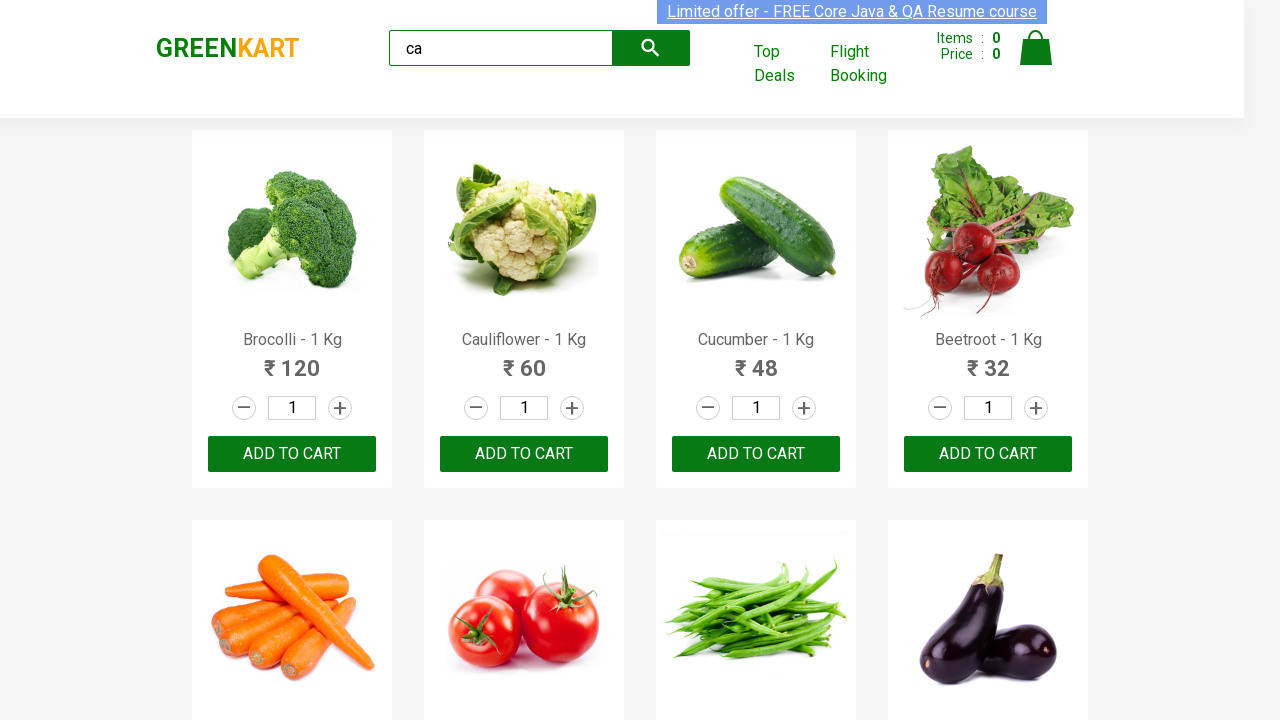

Waited for products to load in search results
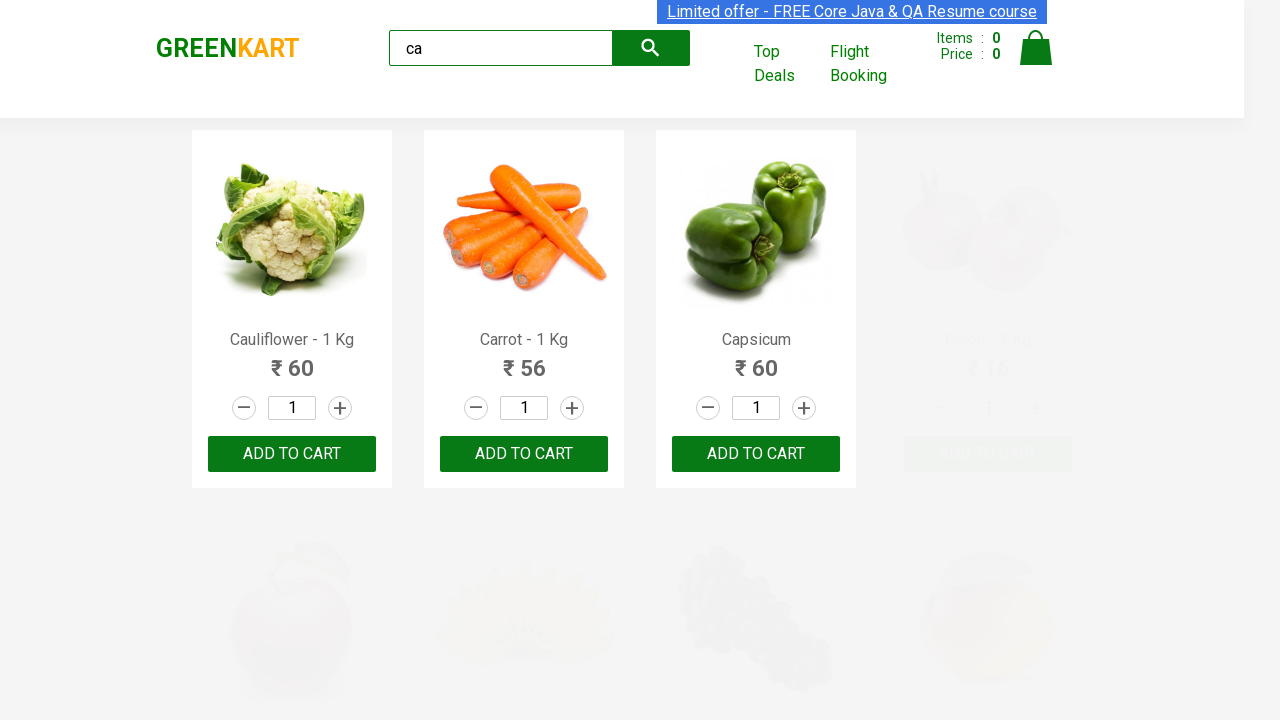

Verified that 4 products are displayed in search results
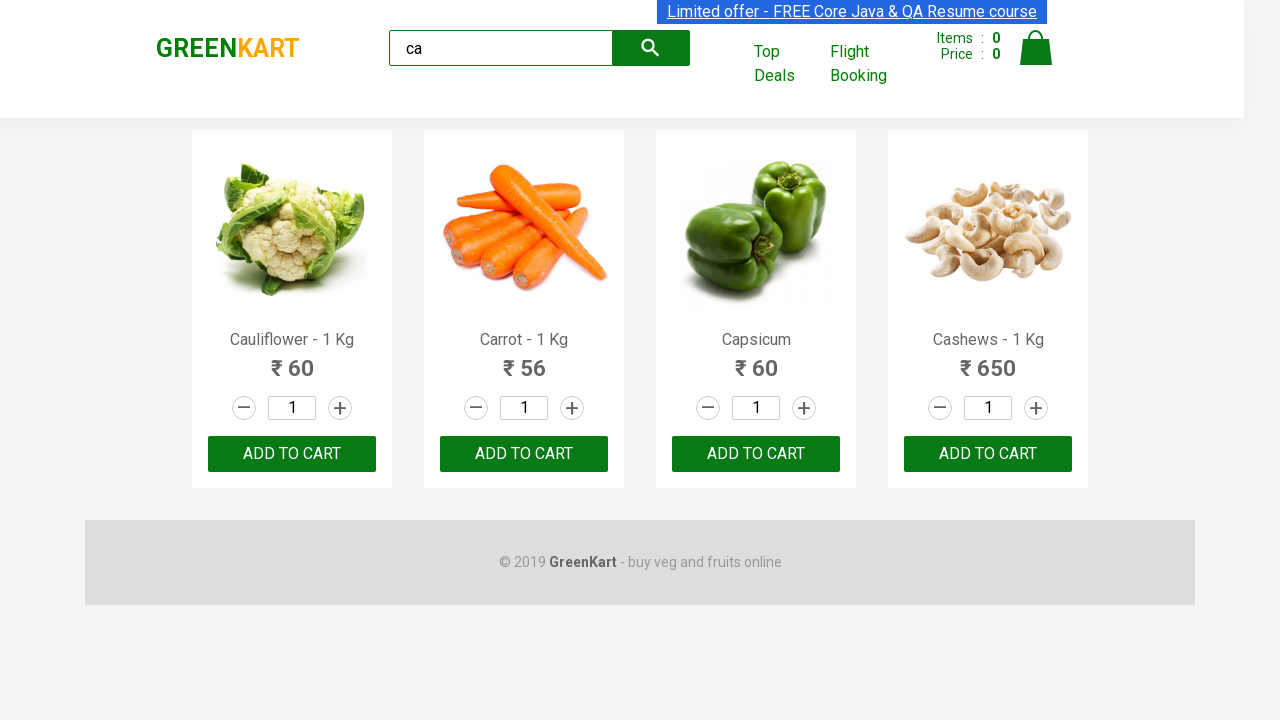

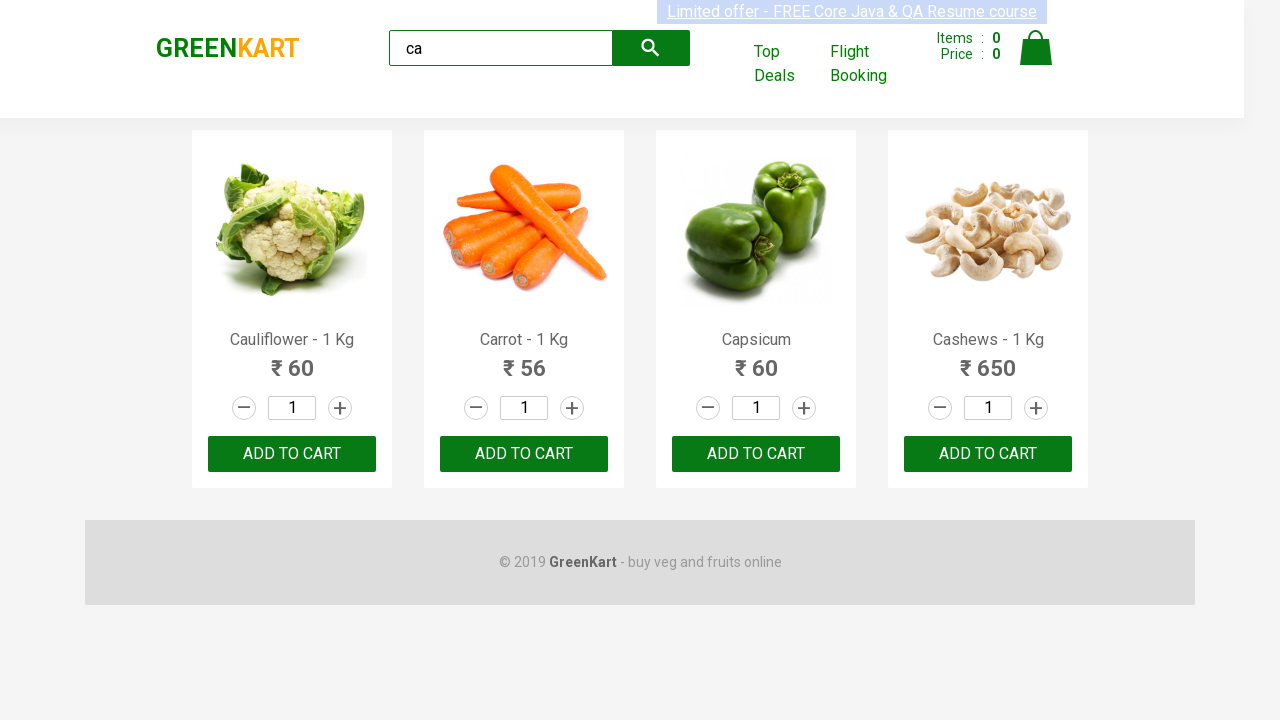